Tests simple JavaScript alerts by clicking alert buttons and accepting the alerts that appear

Starting URL: https://demoqa.com/alerts

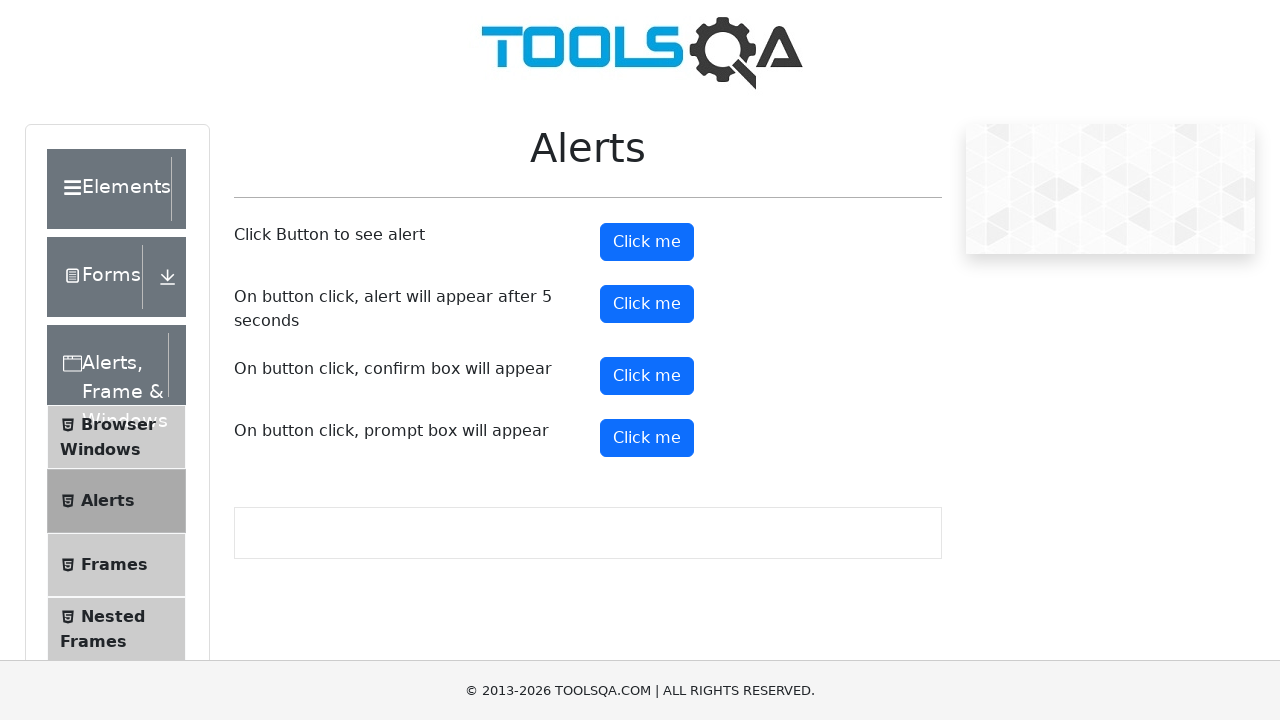

Clicked alert button to trigger simple alert at (647, 242) on #alertButton
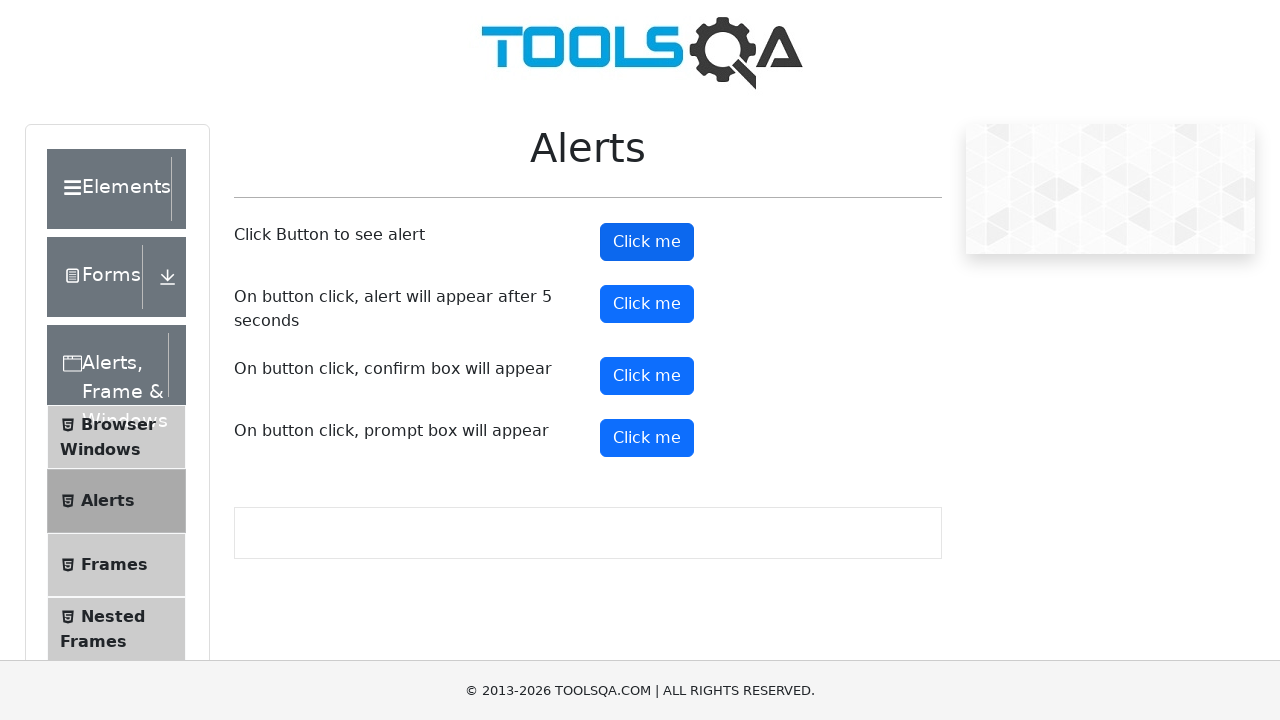

Set up dialog handler to accept alerts
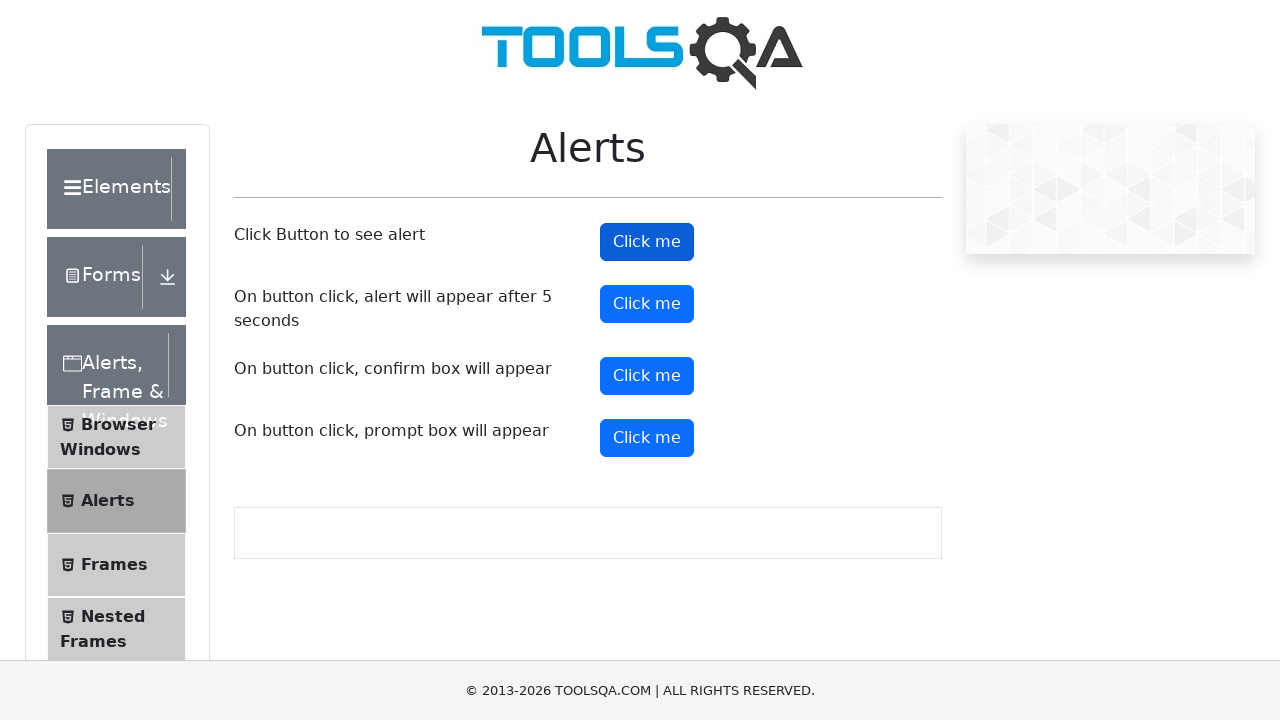

Clicked timed alert button at (647, 304) on #timerAlertButton
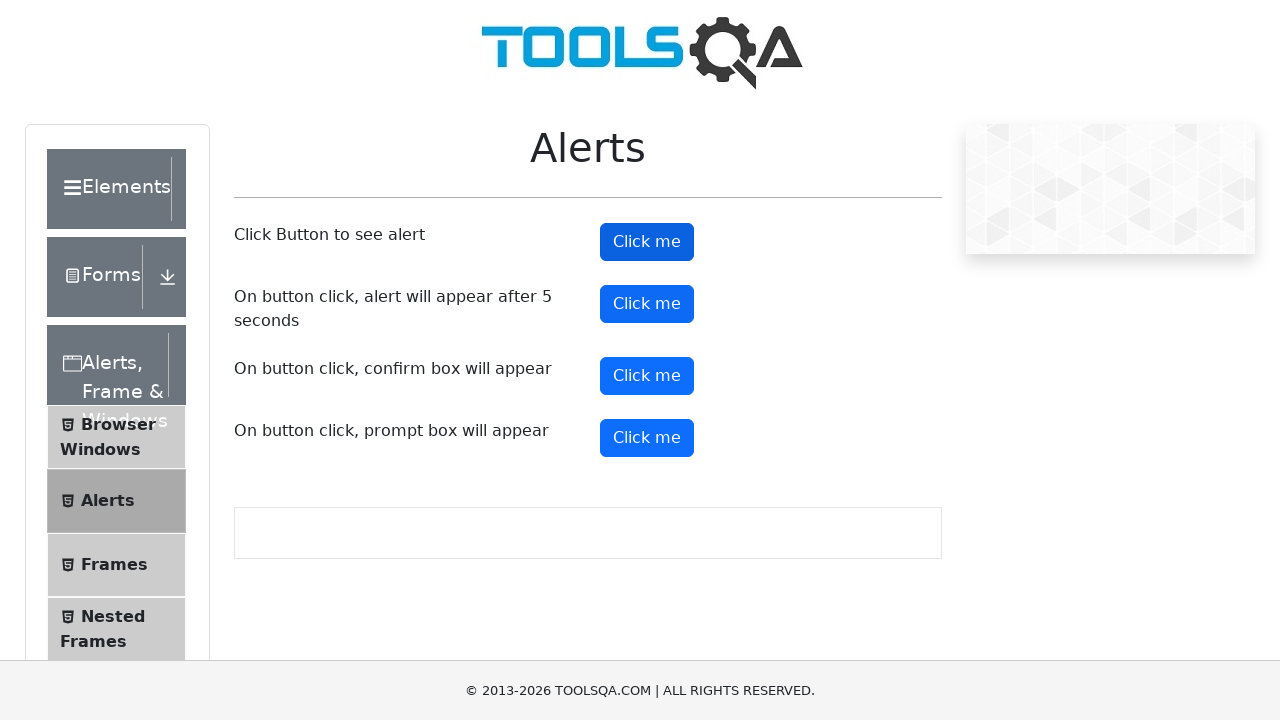

Waited 5 seconds for timed alert to appear
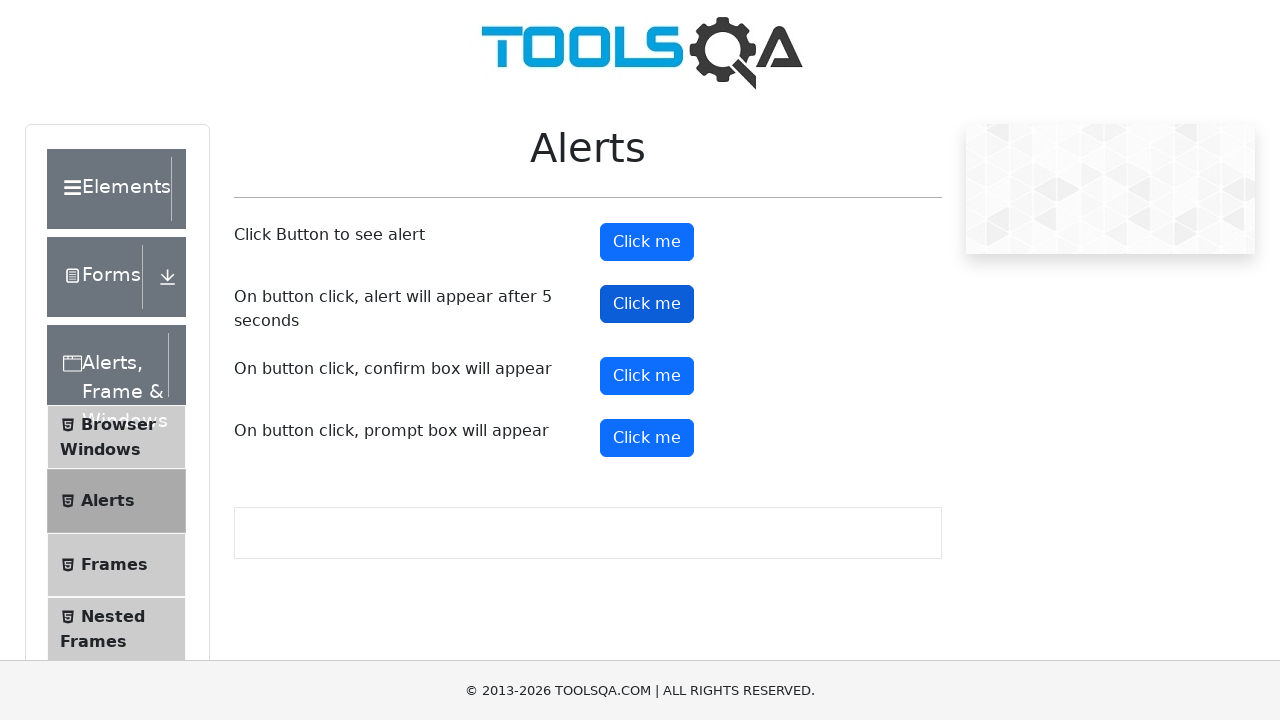

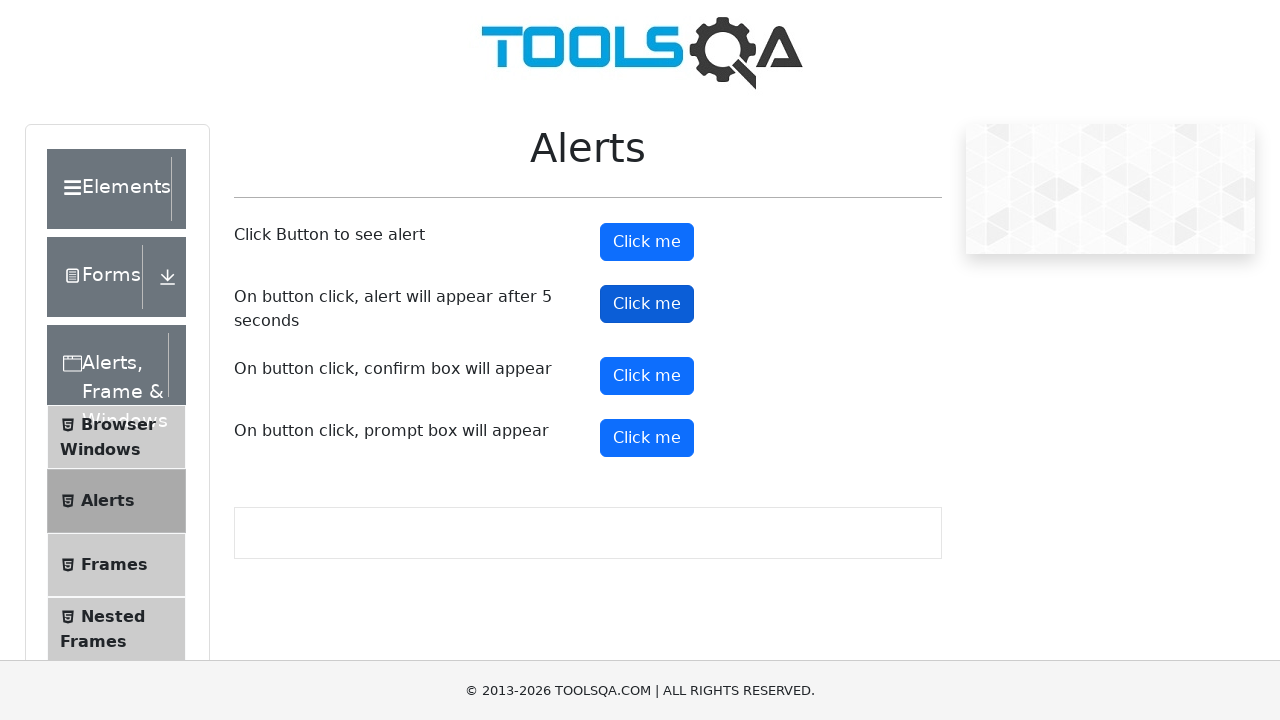